Tests navigation flow by clicking Checkboxes link, navigating back, and clicking the link again to demonstrate element reference handling.

Starting URL: https://testcenter.techproeducation.com/

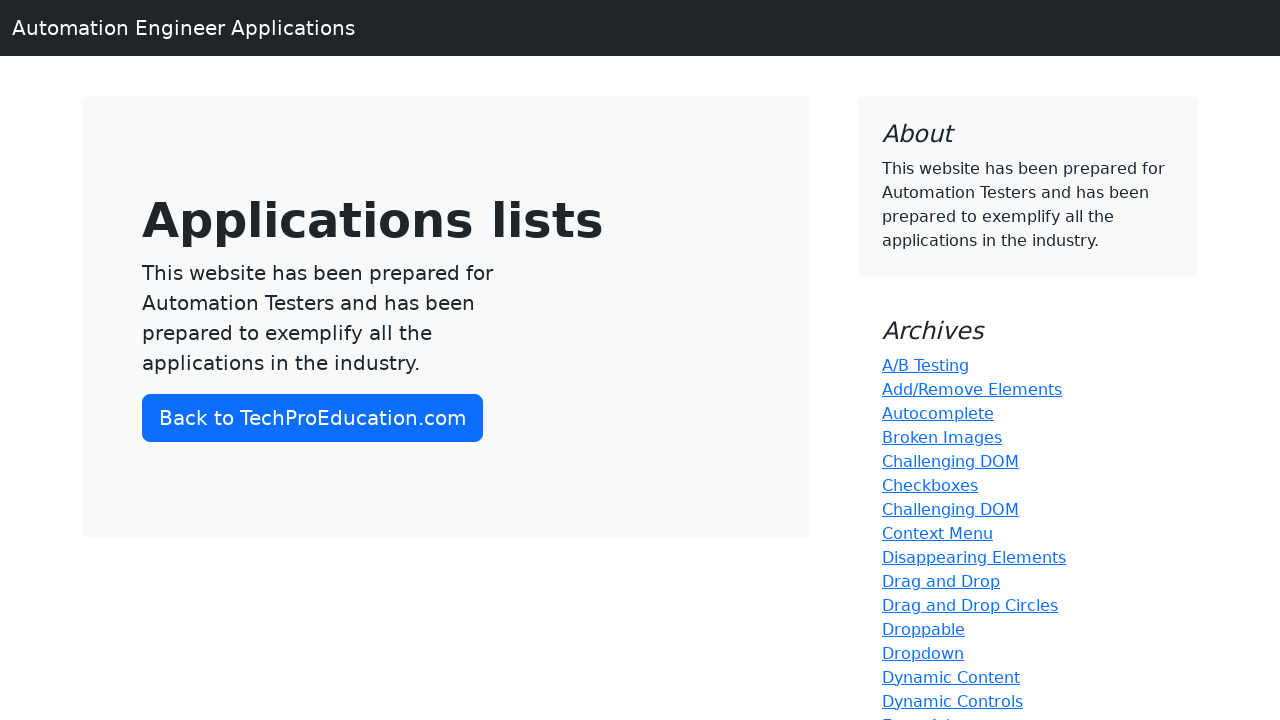

Clicked Checkboxes link from test center homepage at (930, 485) on a:text('Checkboxes')
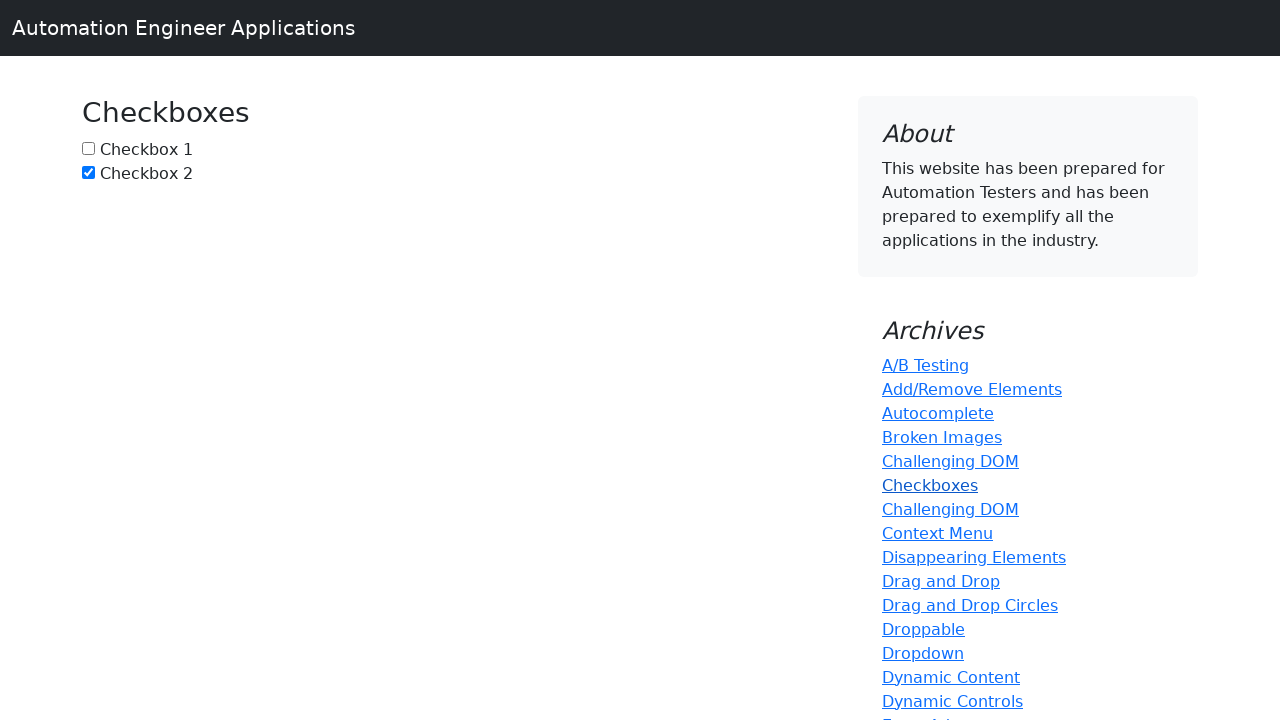

Checkboxes page loaded
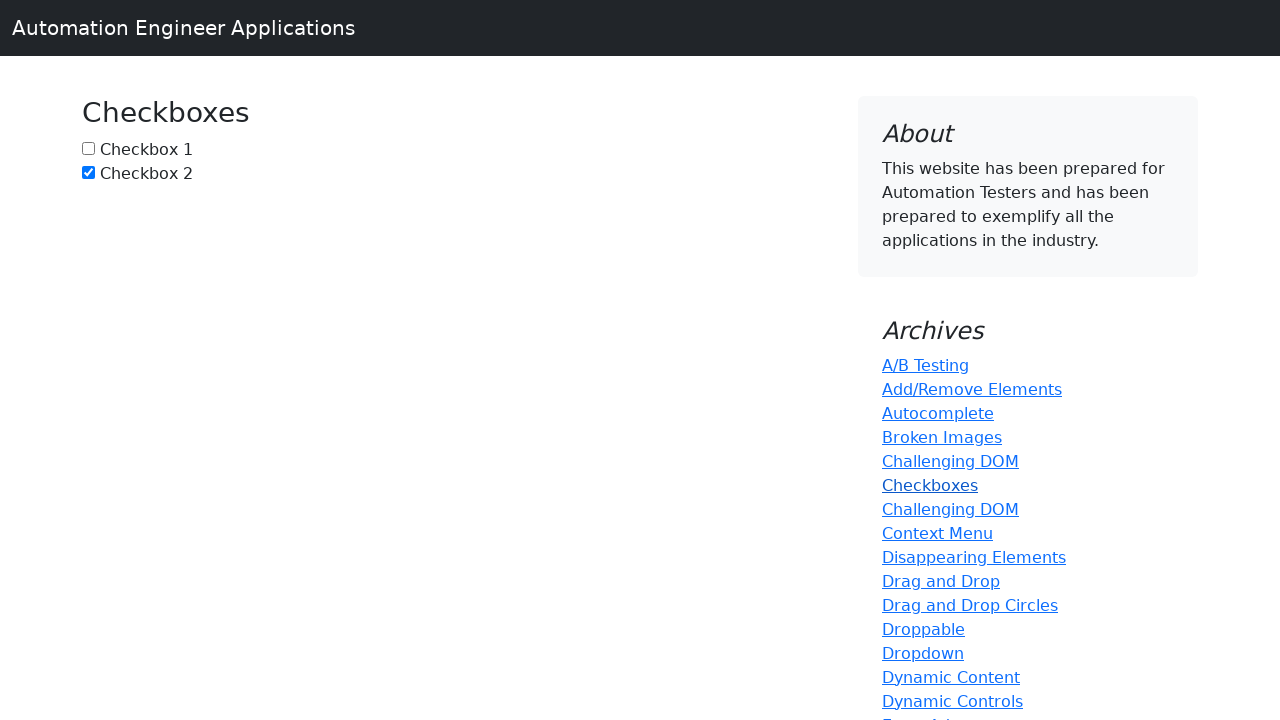

Navigated back to previous page
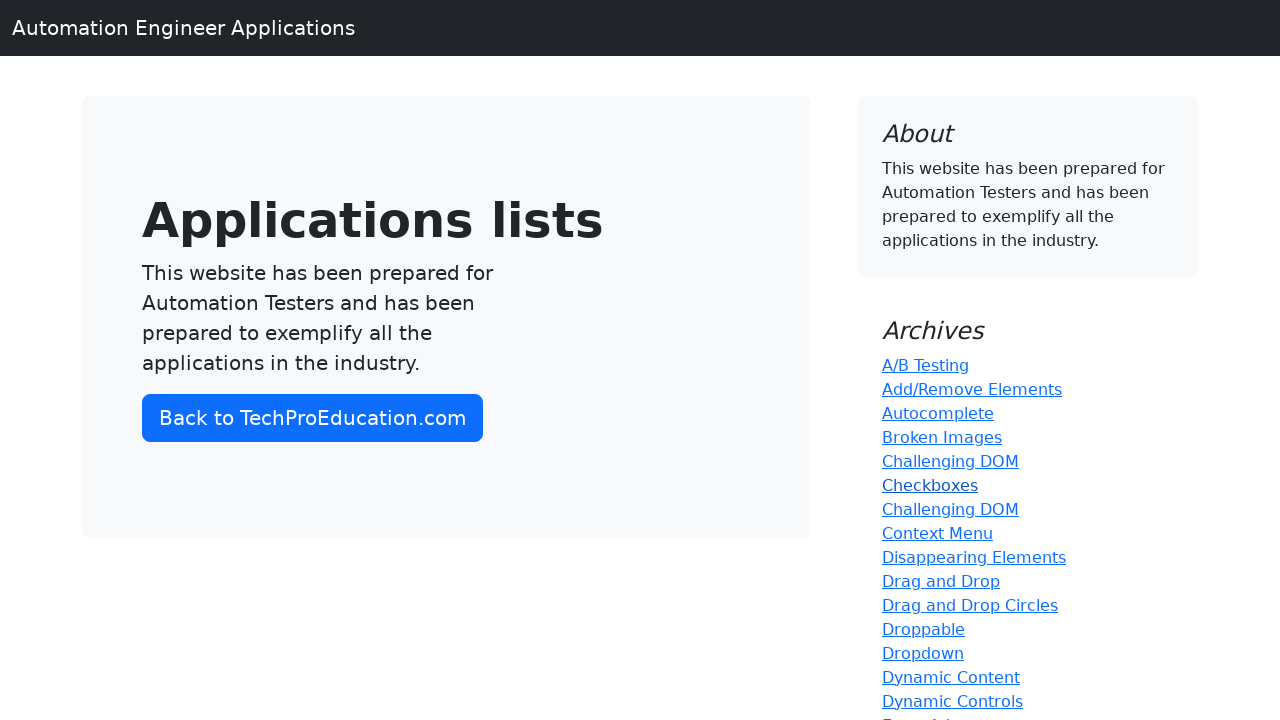

Previous page loaded after navigation back
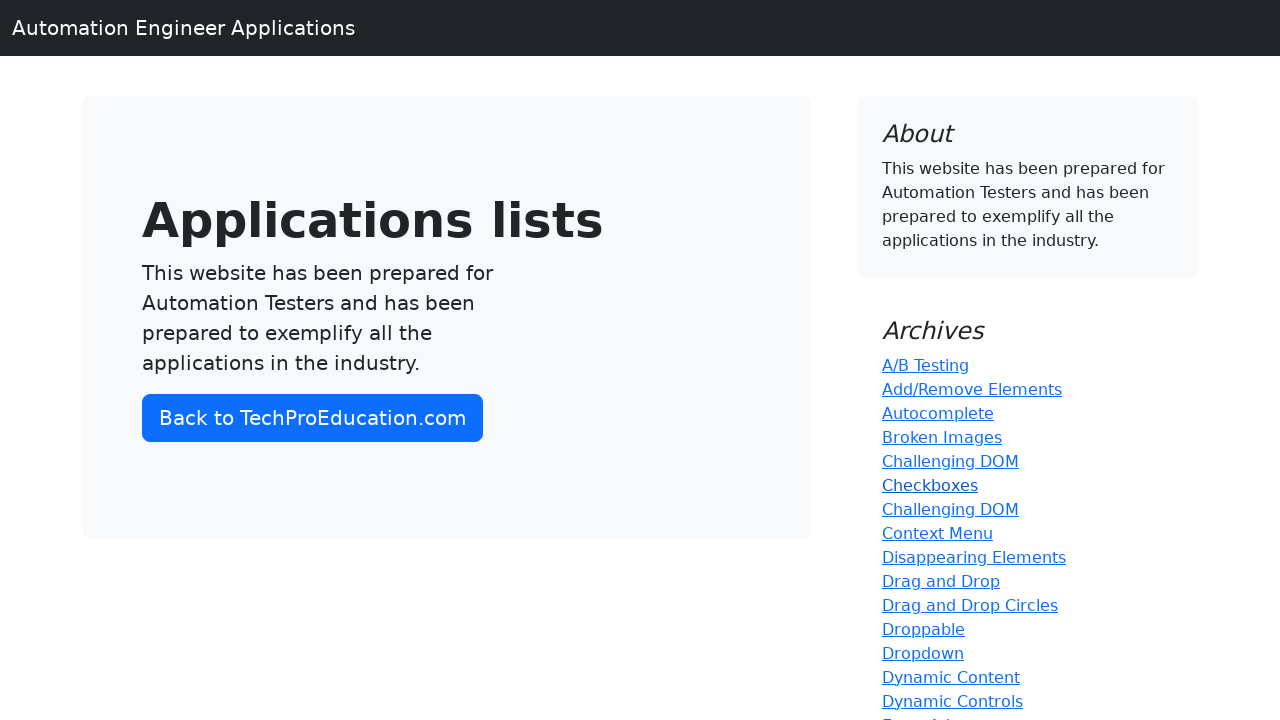

Clicked Checkboxes link again to test element reference handling at (930, 485) on a:text('Checkboxes')
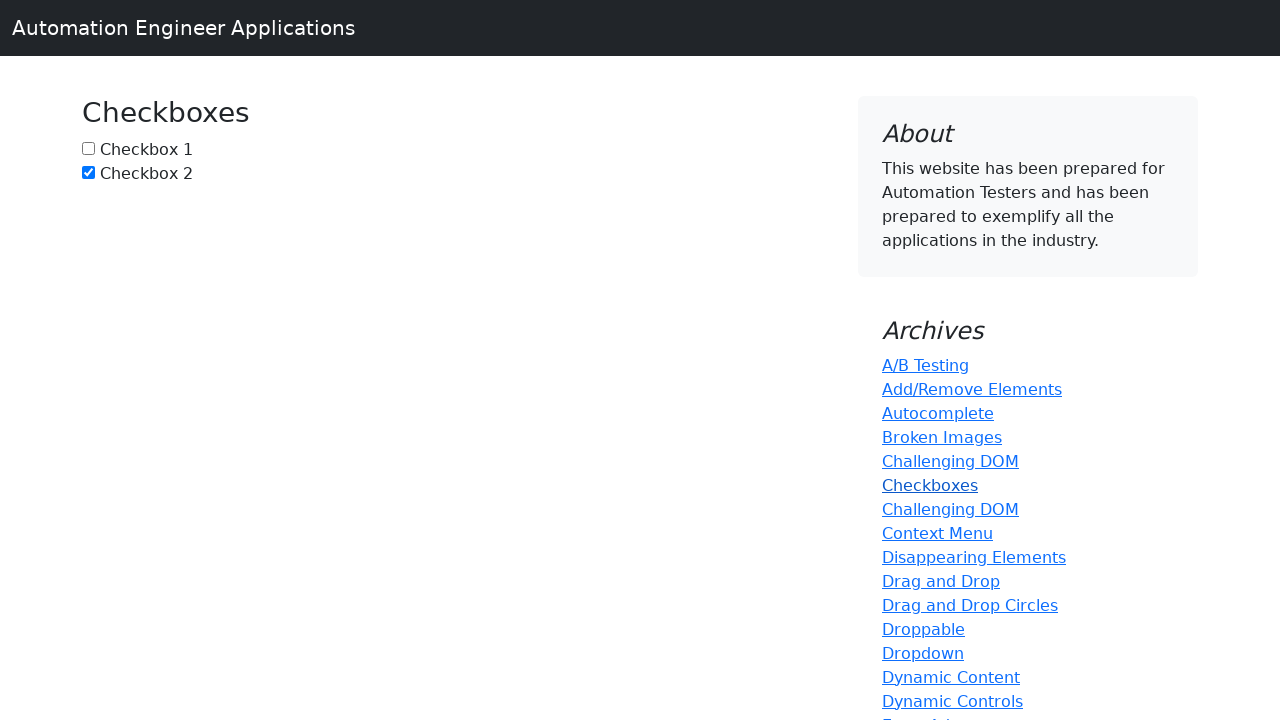

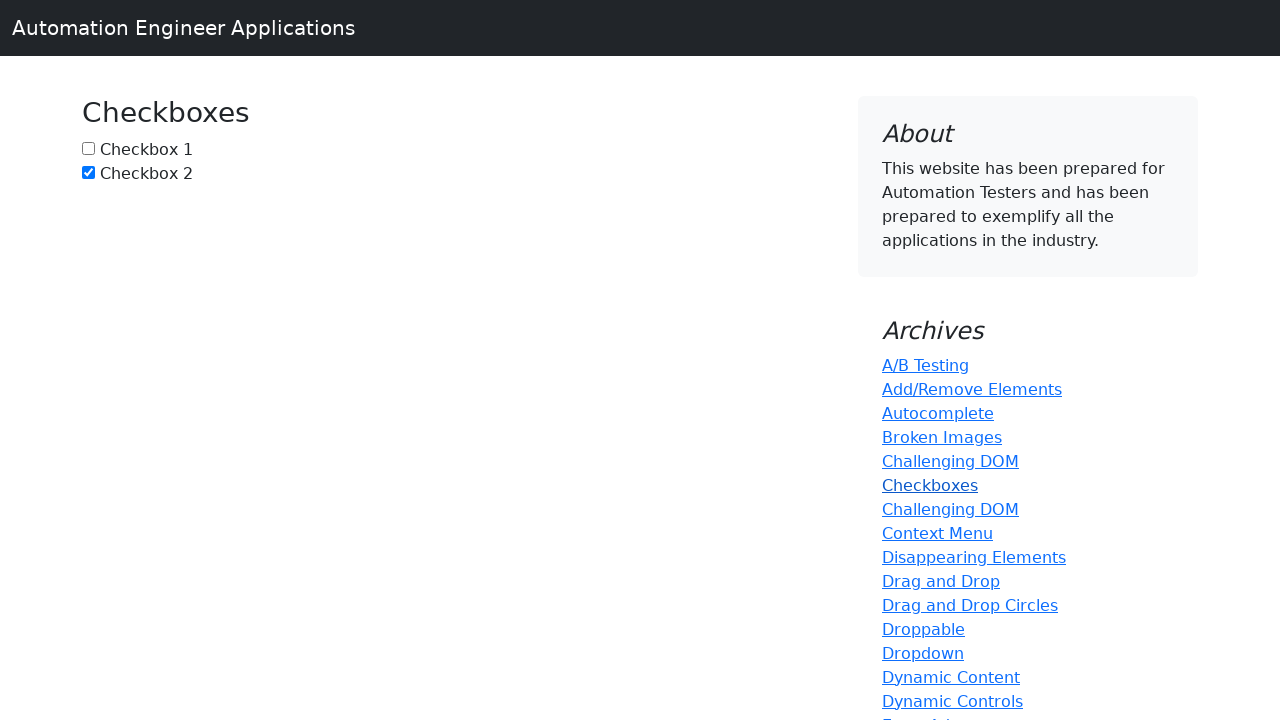